Tests calculation of total amount from table values in the third column and validates the sum

Starting URL: https://rahulshettyacademy.com/AutomationPractice/

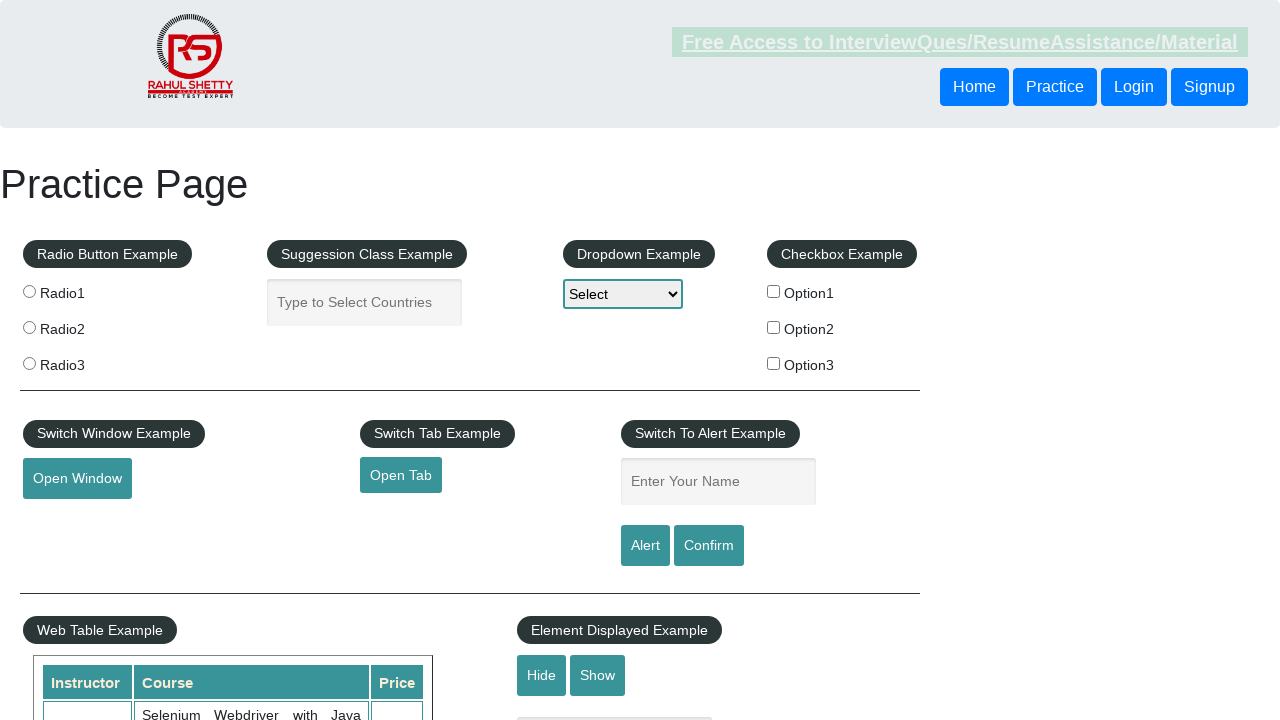

Retrieved all values from the third column of the display table
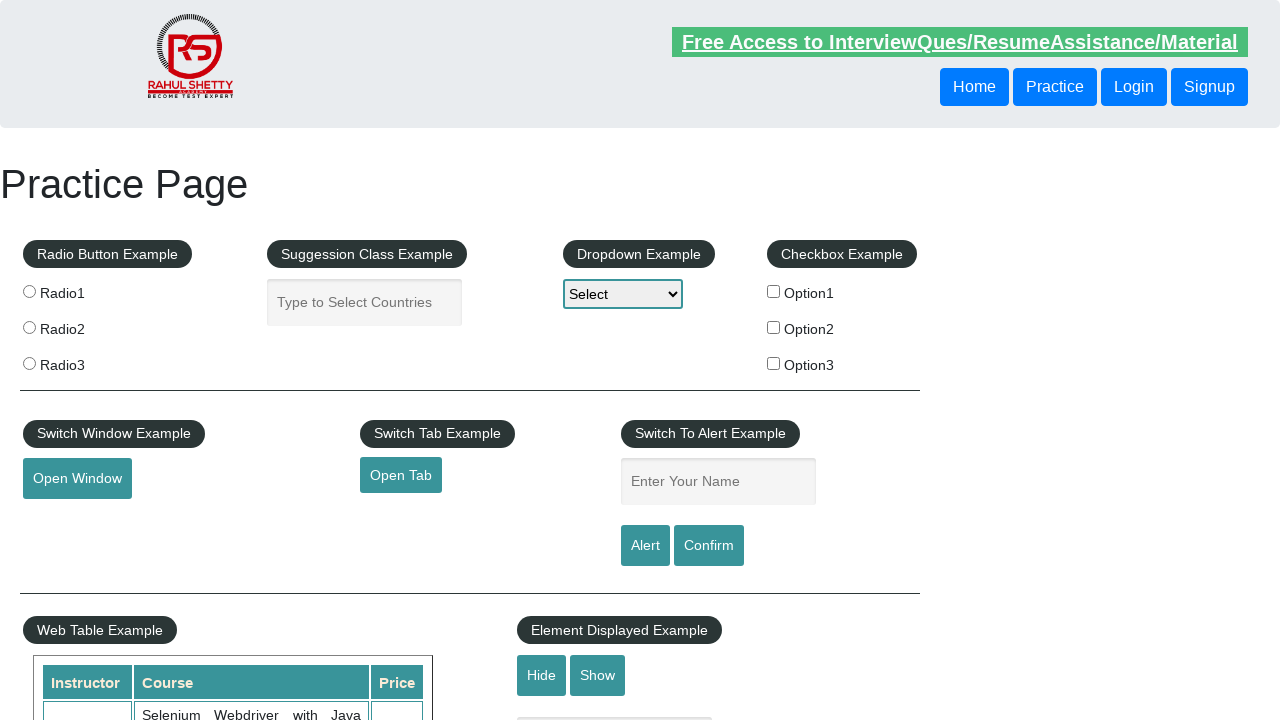

Calculated total sum of third column values: 235
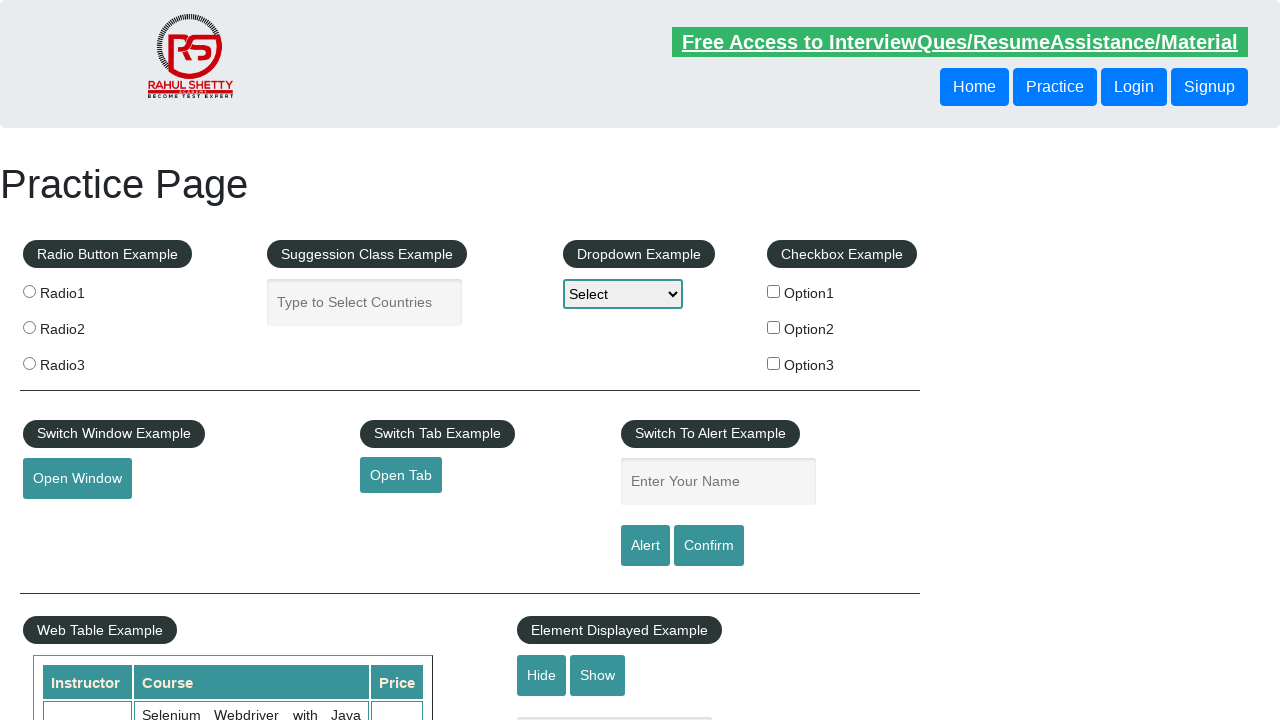

Validated that calculated sum equals expected value of 235
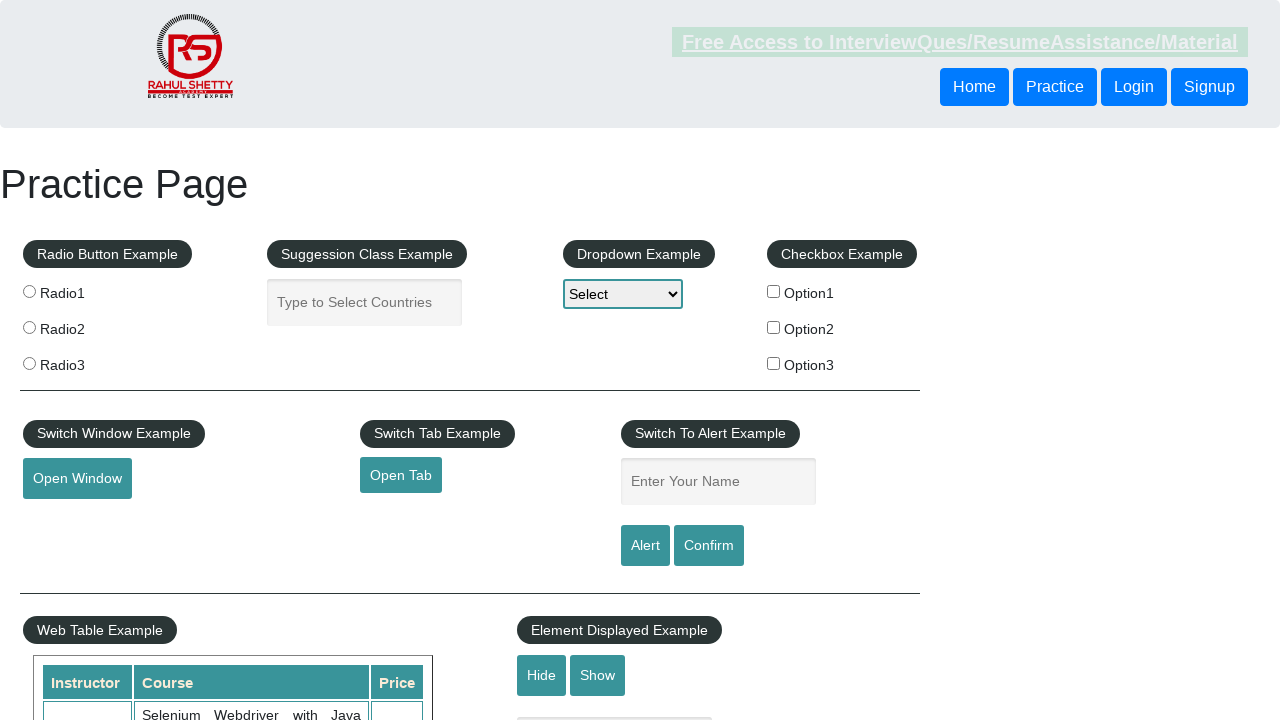

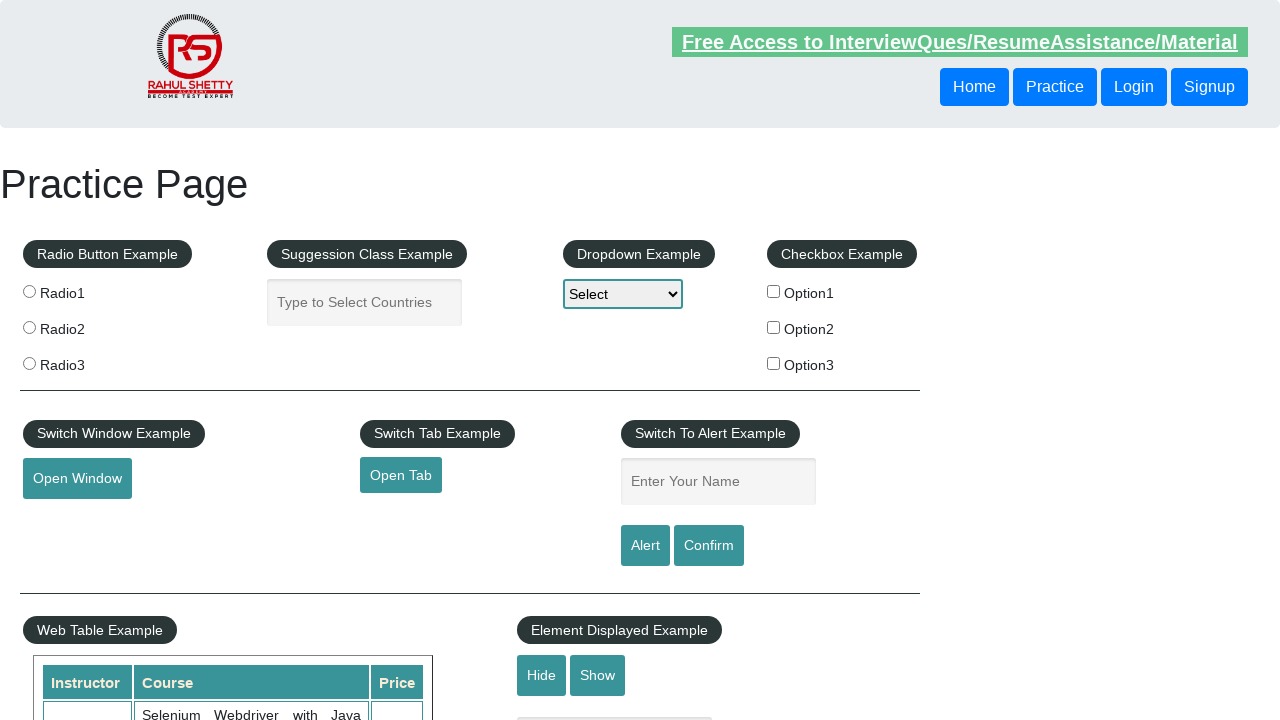